Tests browser window handling by opening new tabs/windows and switching between them to verify content

Starting URL: https://demoqa.com/browser-windows

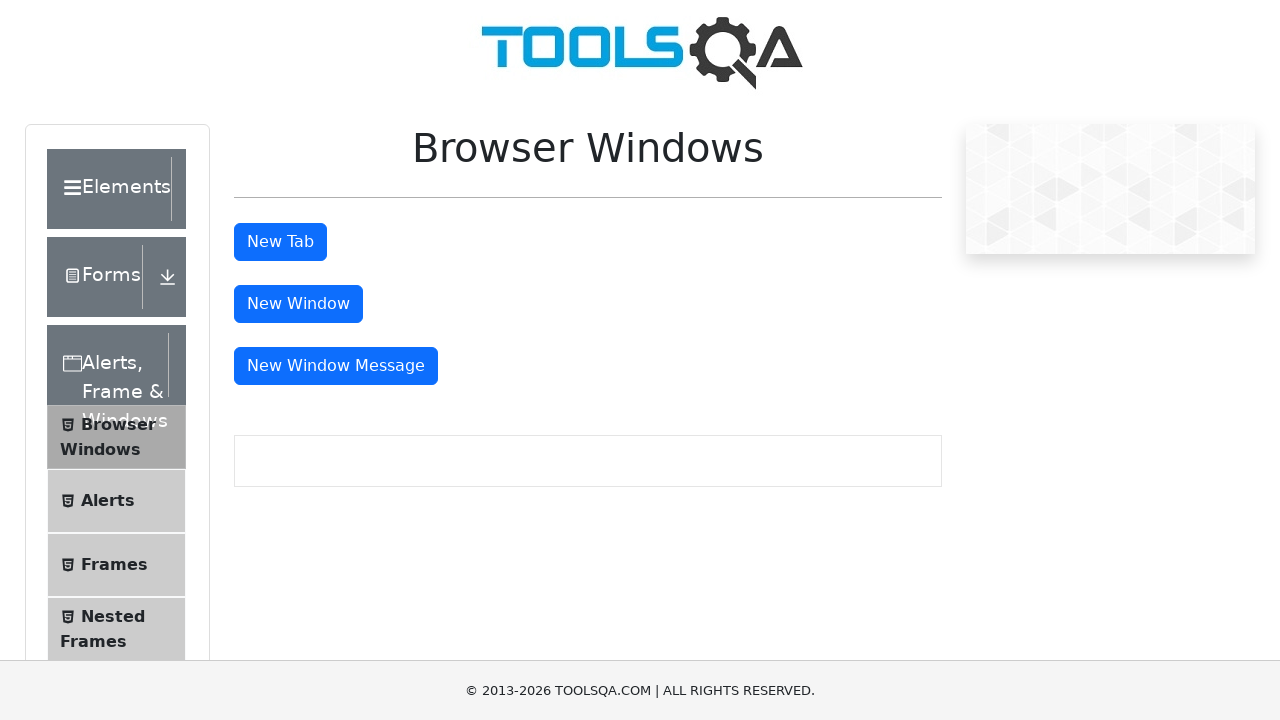

Clicked button to open new tab at (280, 242) on #tabButton
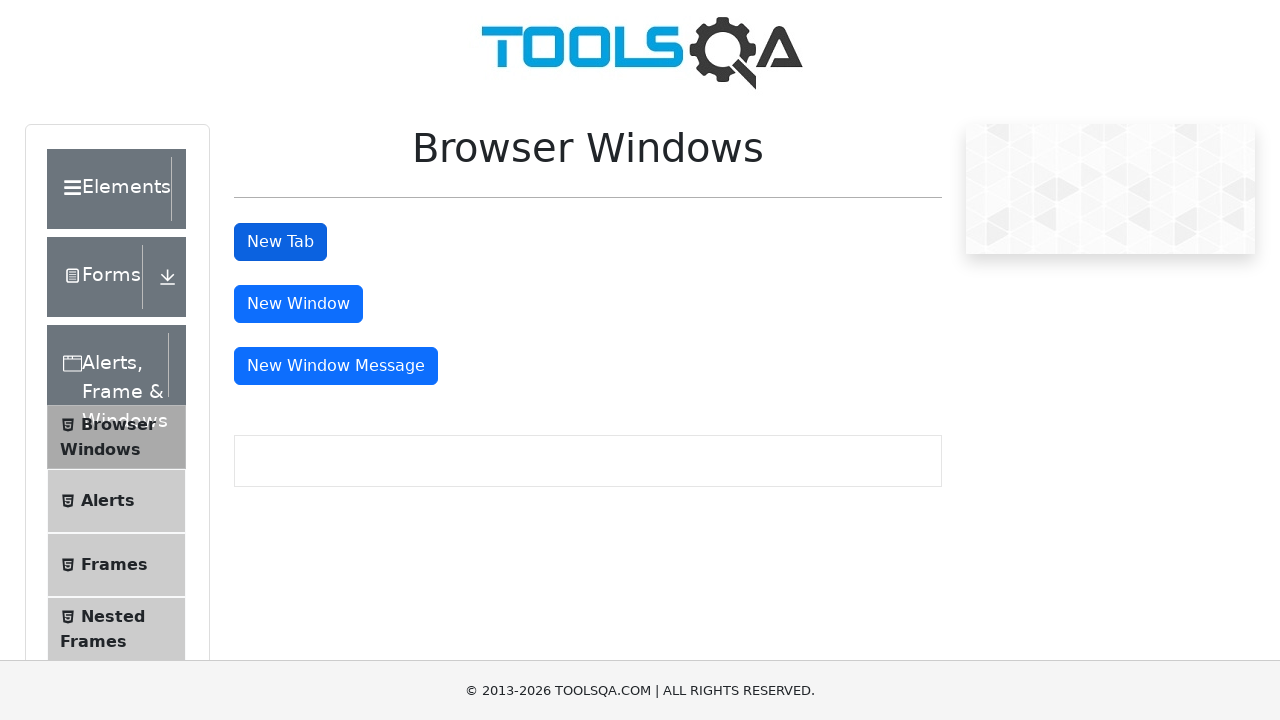

Clicked button to open new window at (298, 304) on #windowButton
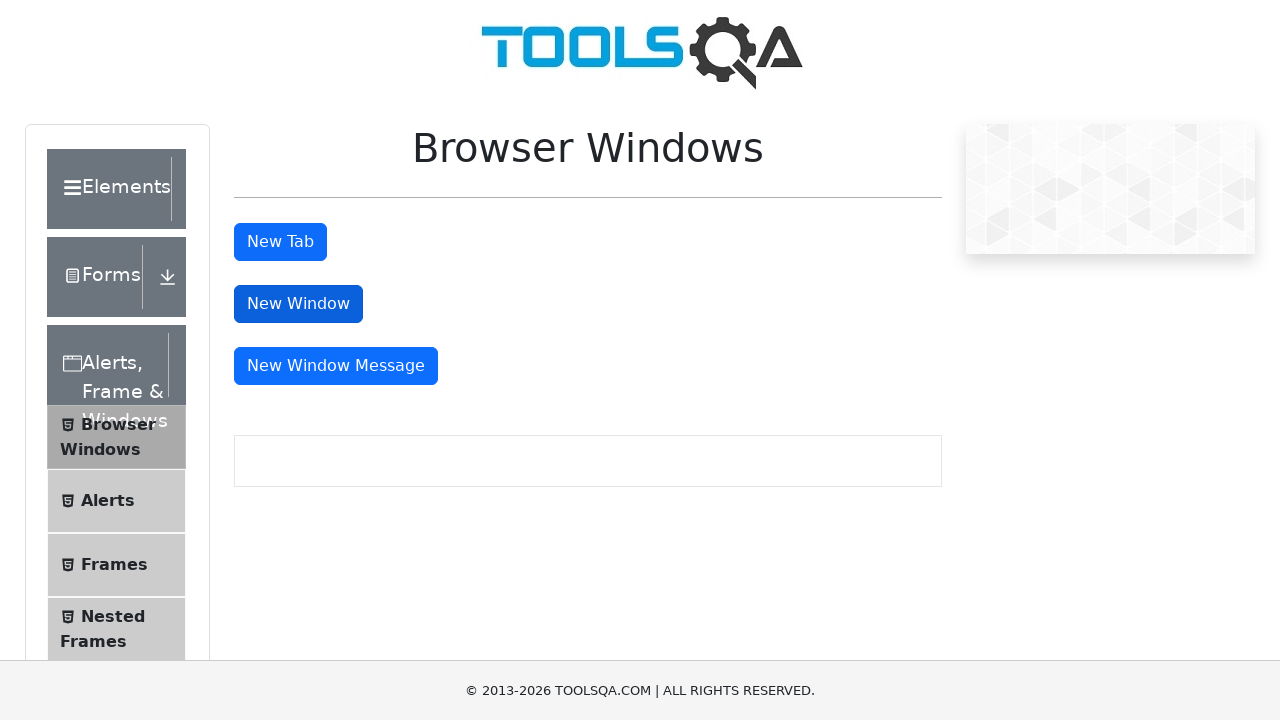

Retrieved all open windows/tabs - count: 3
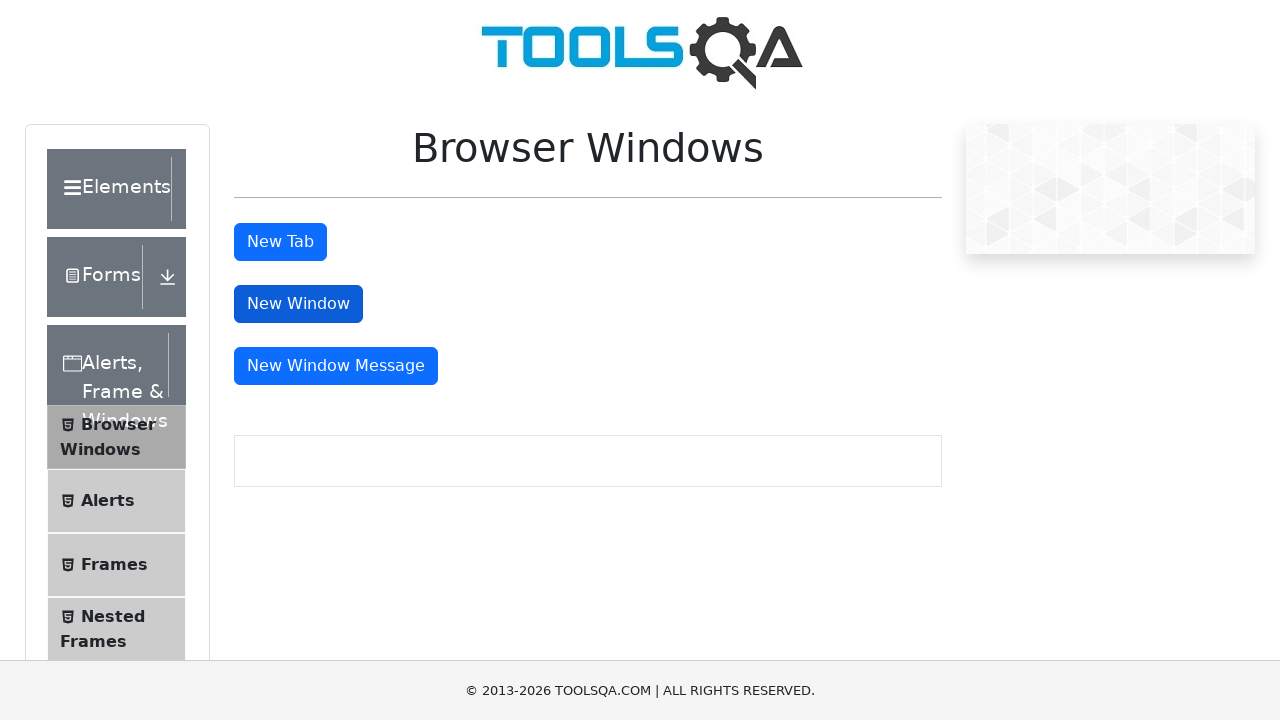

Switched focus to new window/tab
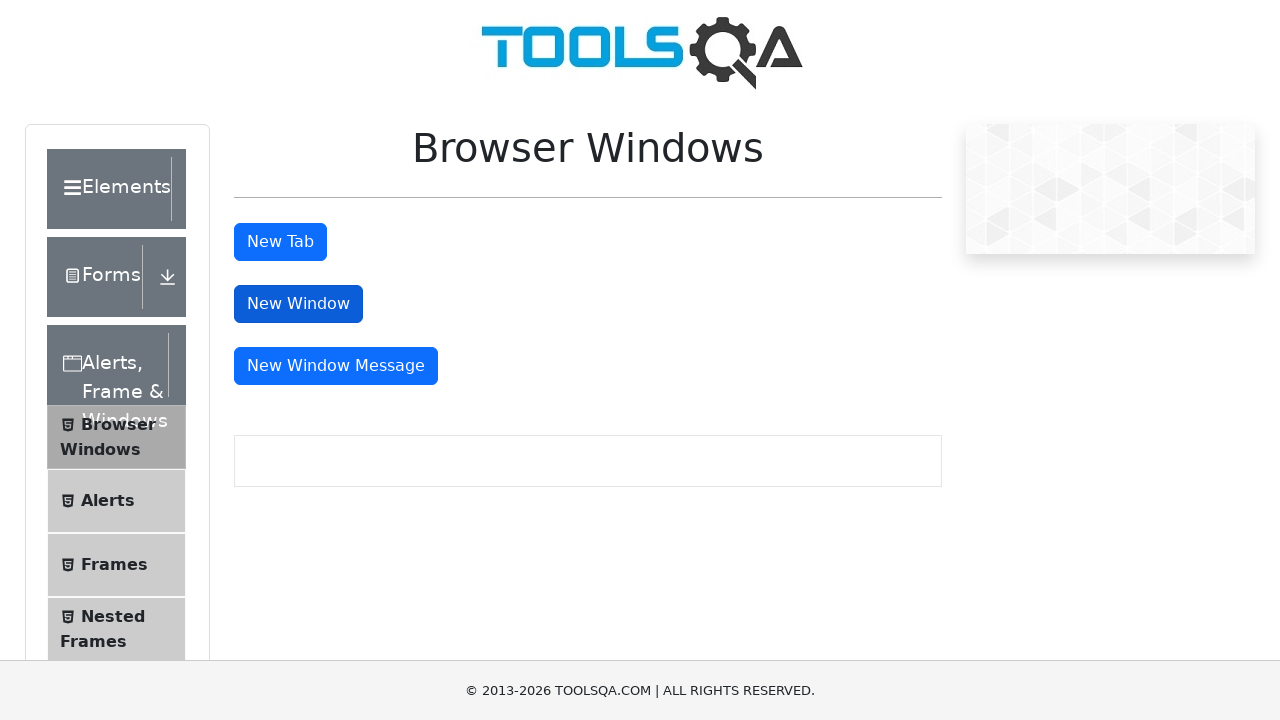

Waited for sample heading element to load in new window
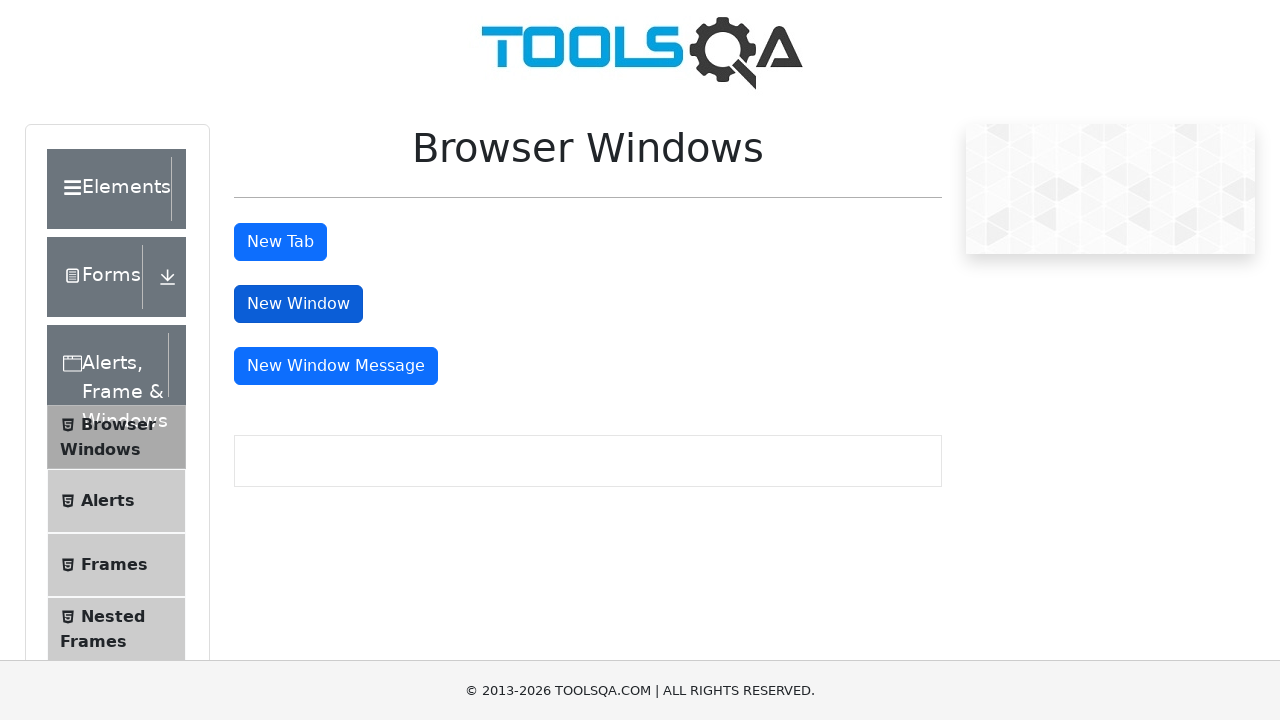

Retrieved text from new window: 'This is a sample page'
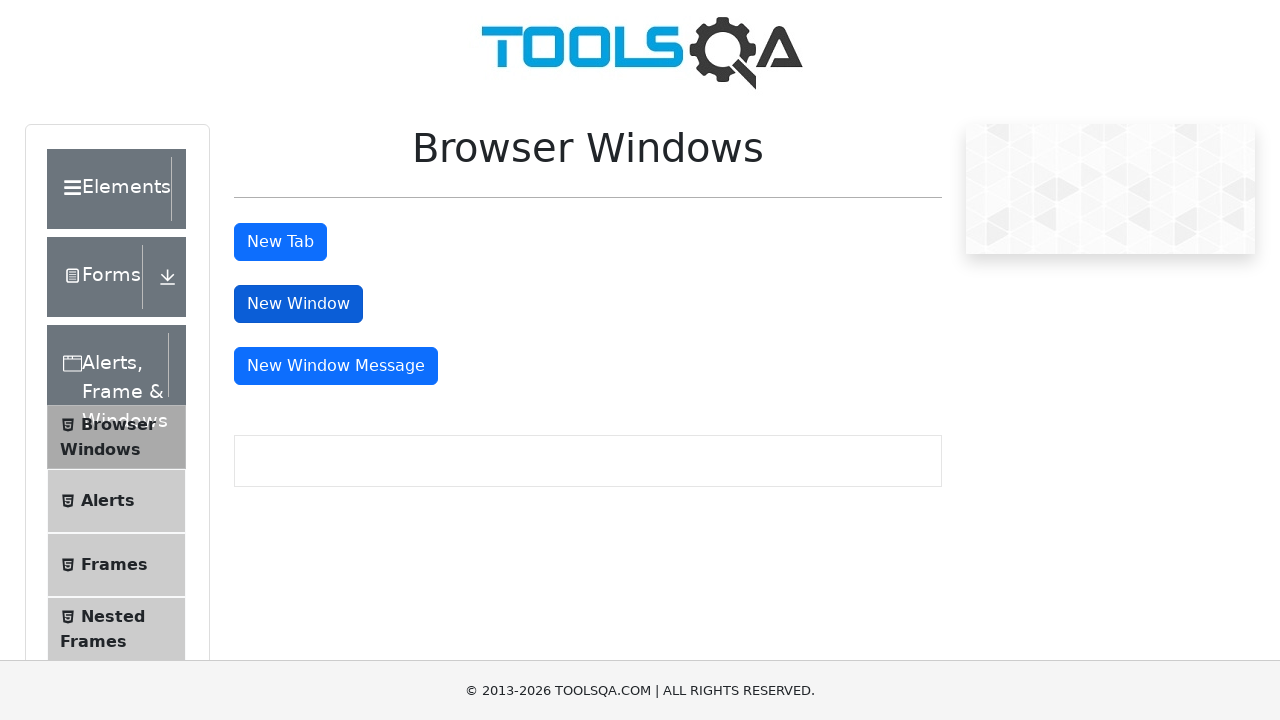

Switched focus to new window/tab
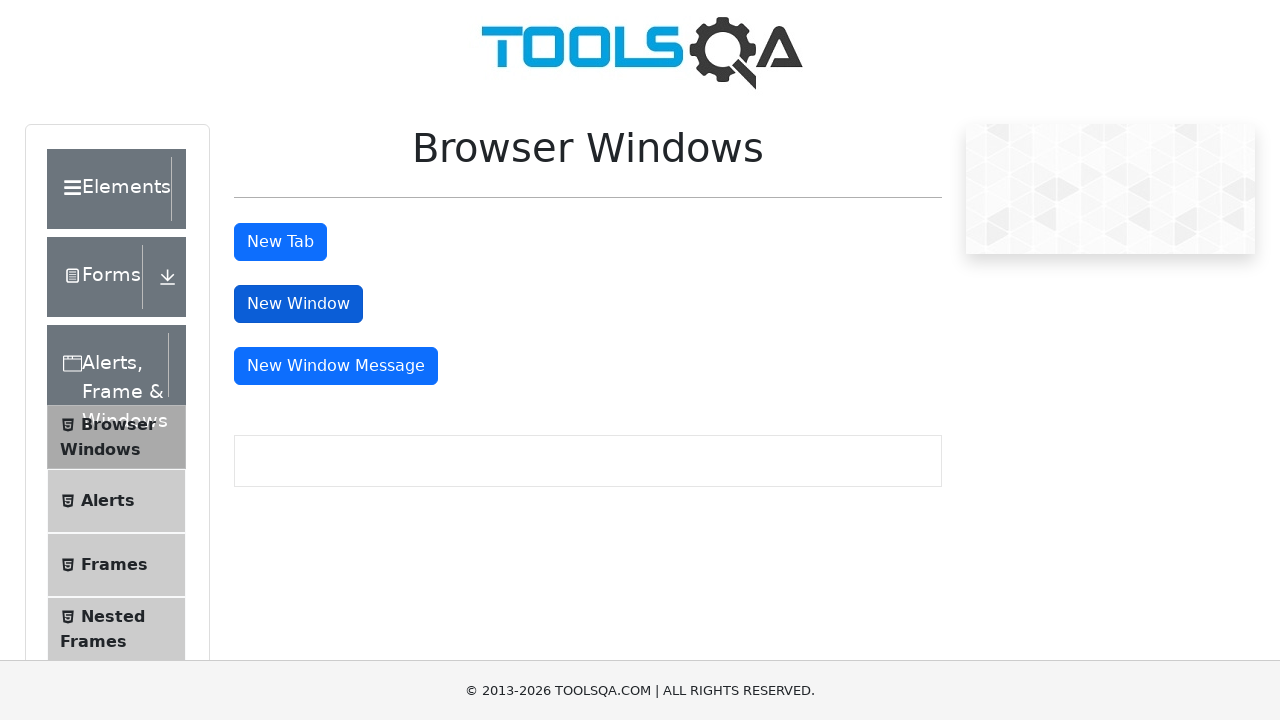

Waited for sample heading element to load in new window
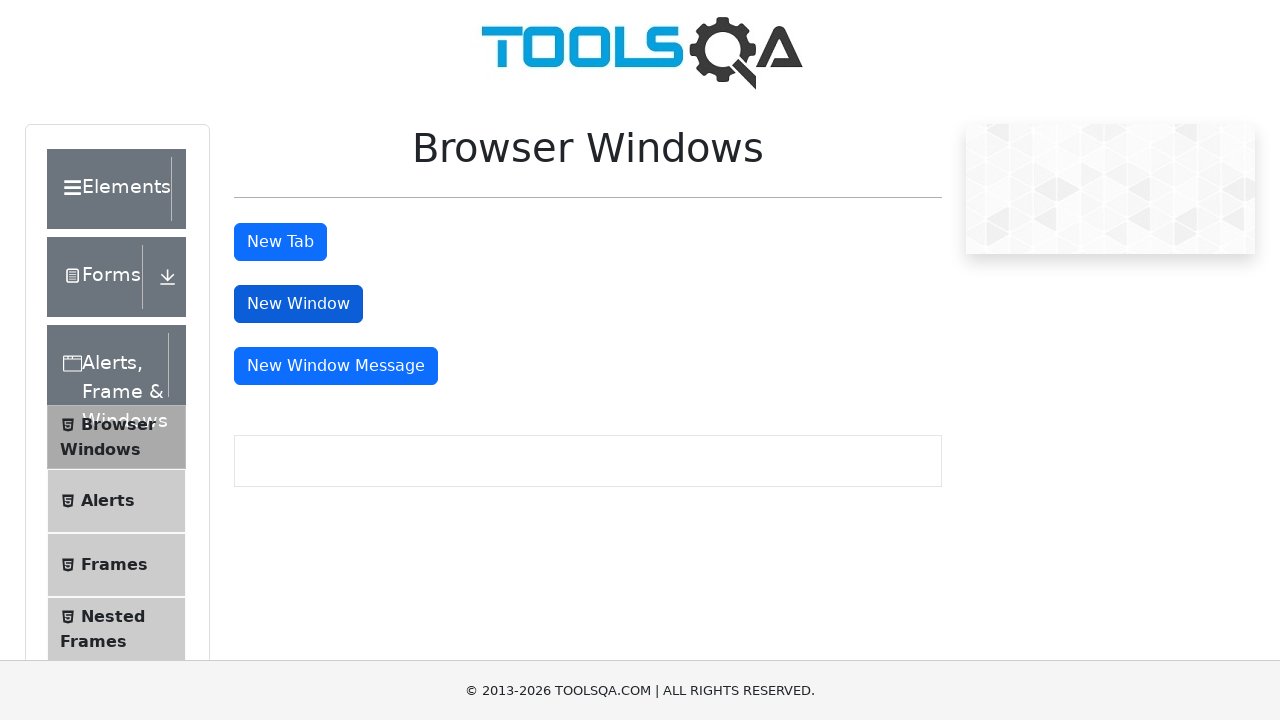

Retrieved text from new window: 'This is a sample page'
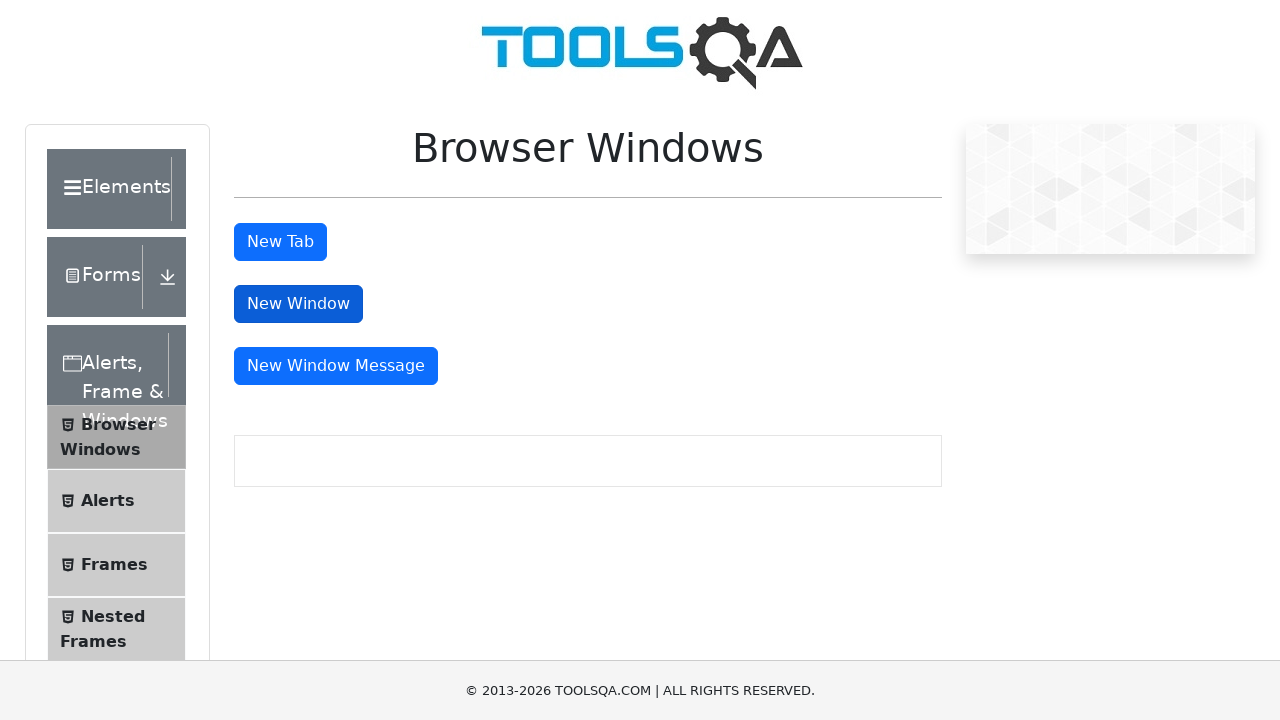

Switched focus back to original window
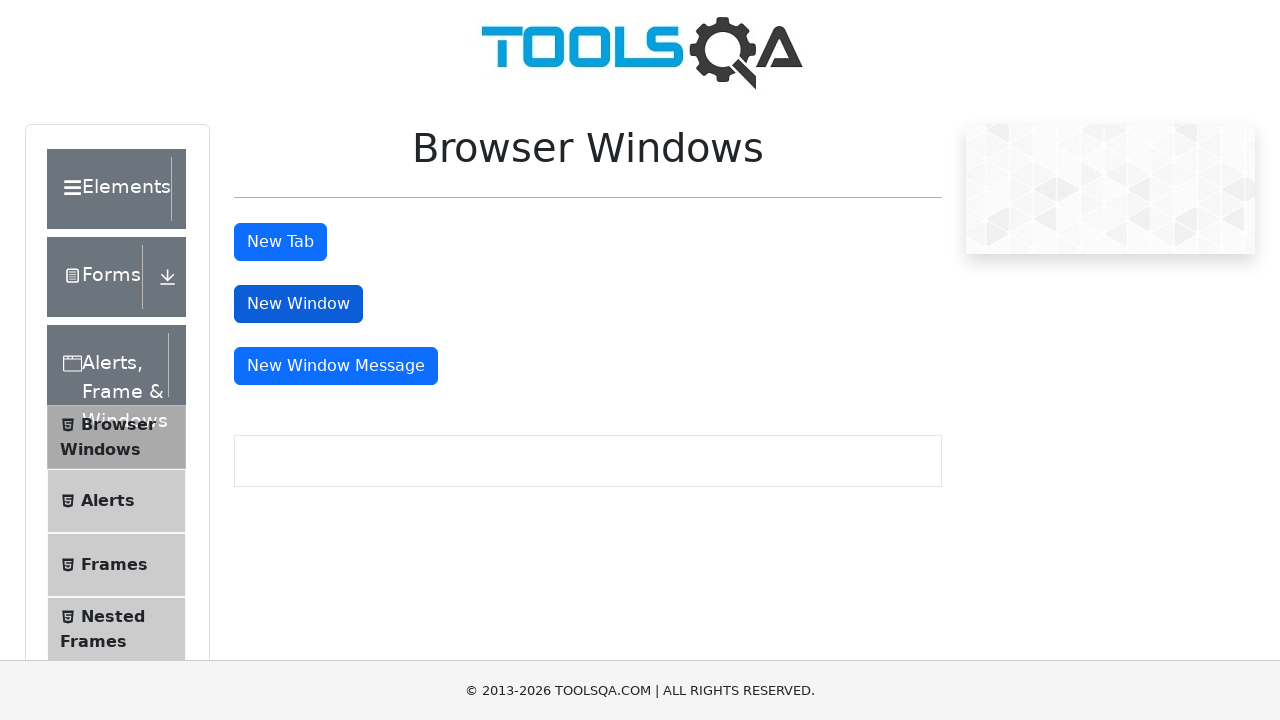

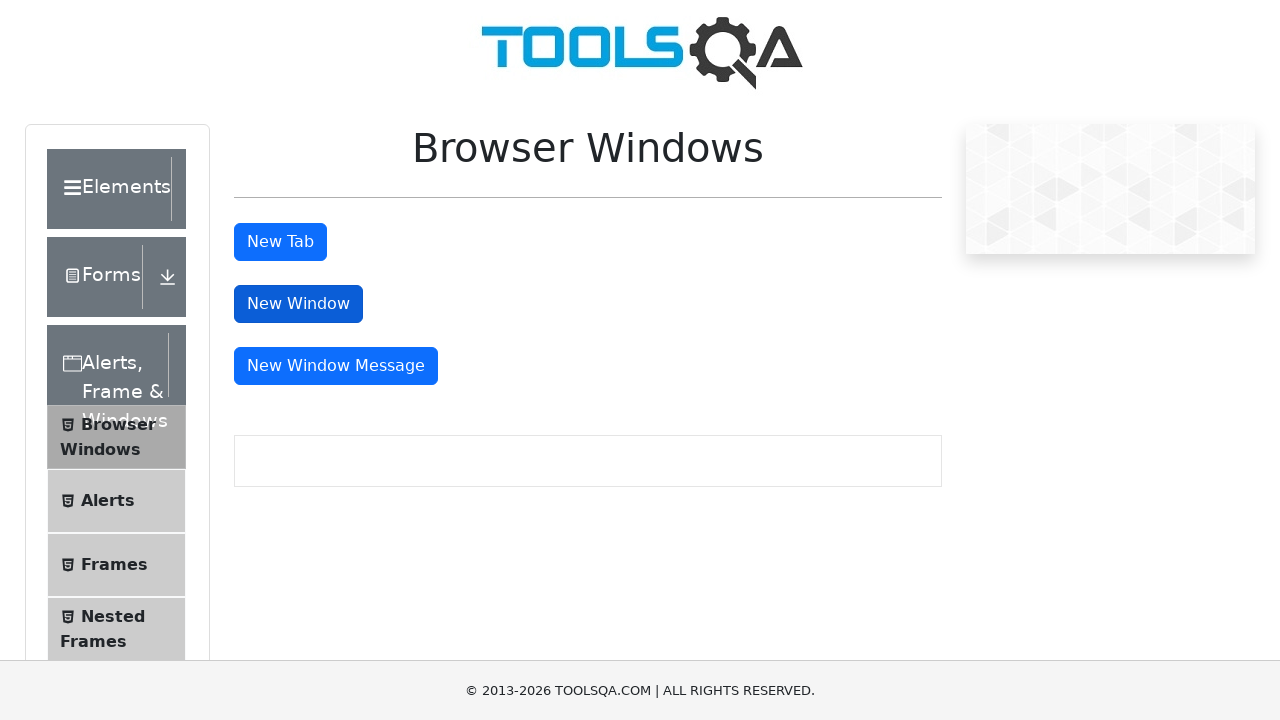